Tests pagination functionality by clicking through different page numbers in sequence

Starting URL: https://testautomationpractice.blogspot.com/

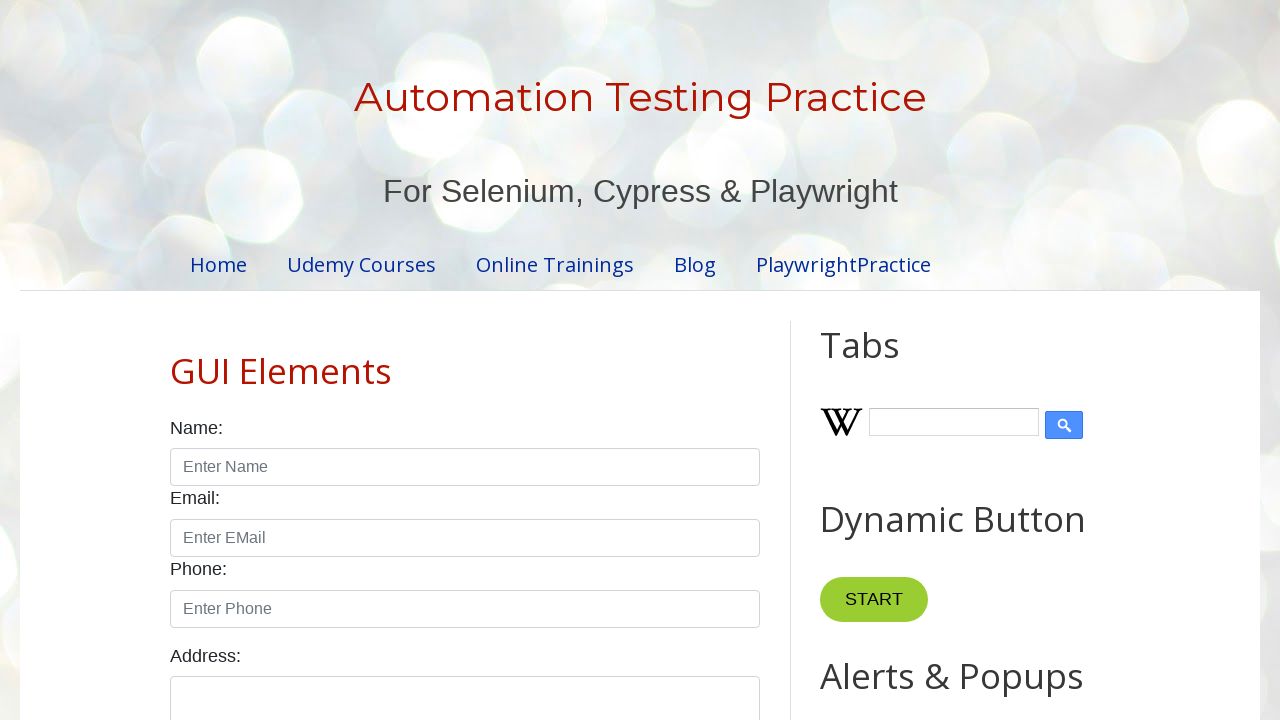

Clicked on page 1 in pagination at (416, 361) on xpath=//a[contains(@href, '#') and text()='1']
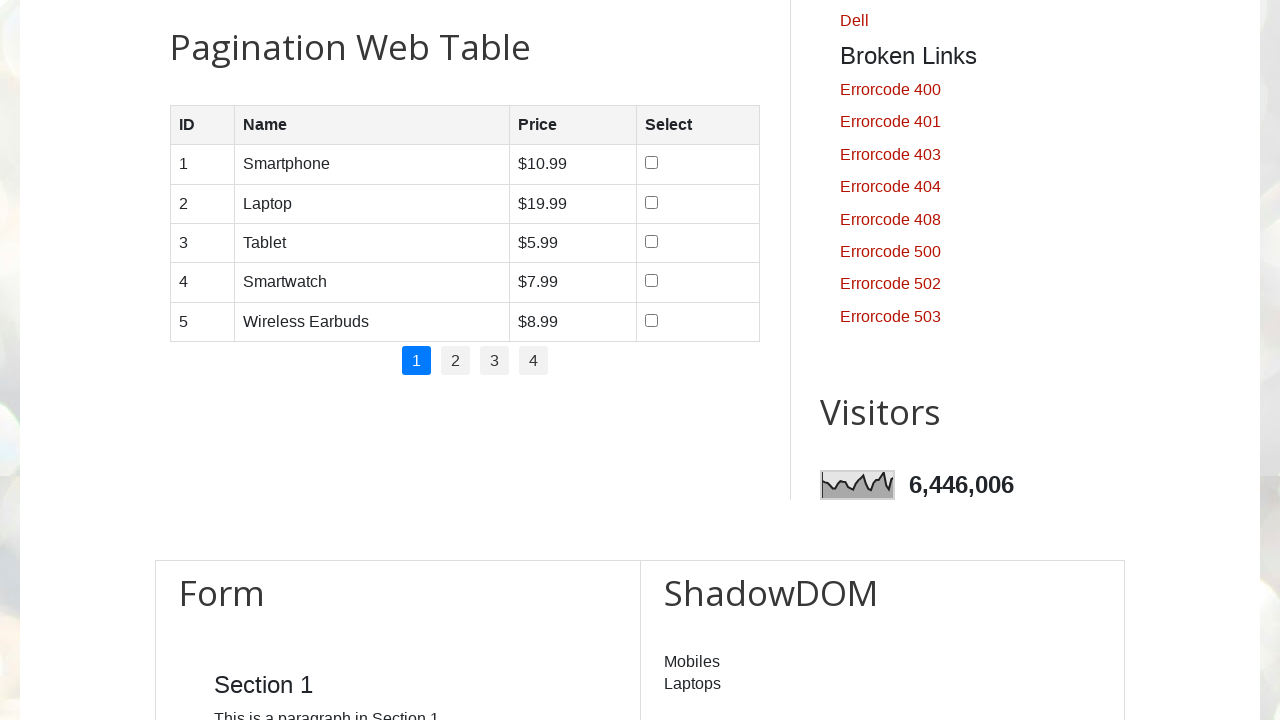

Clicked on page 2 in pagination at (456, 361) on xpath=//a[contains(@href, '#') and text()='2']
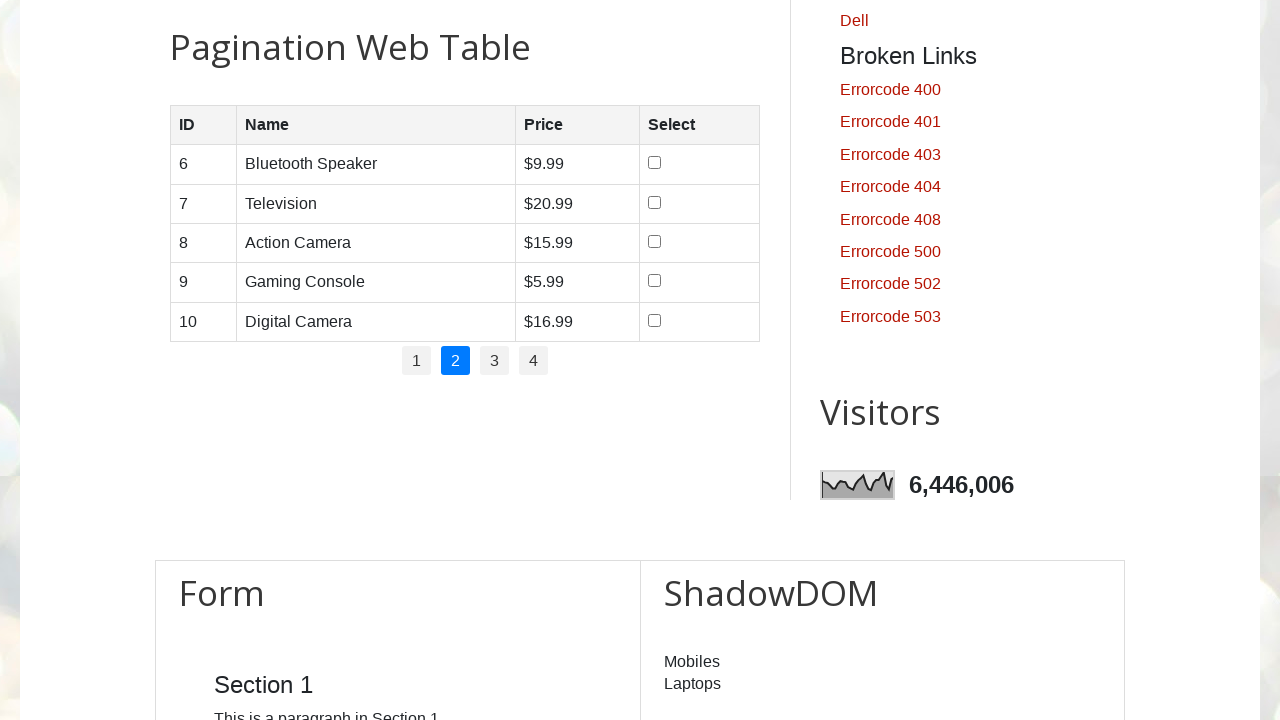

Clicked on page 3 in pagination at (494, 361) on xpath=//a[contains(@href, '#') and text()='3']
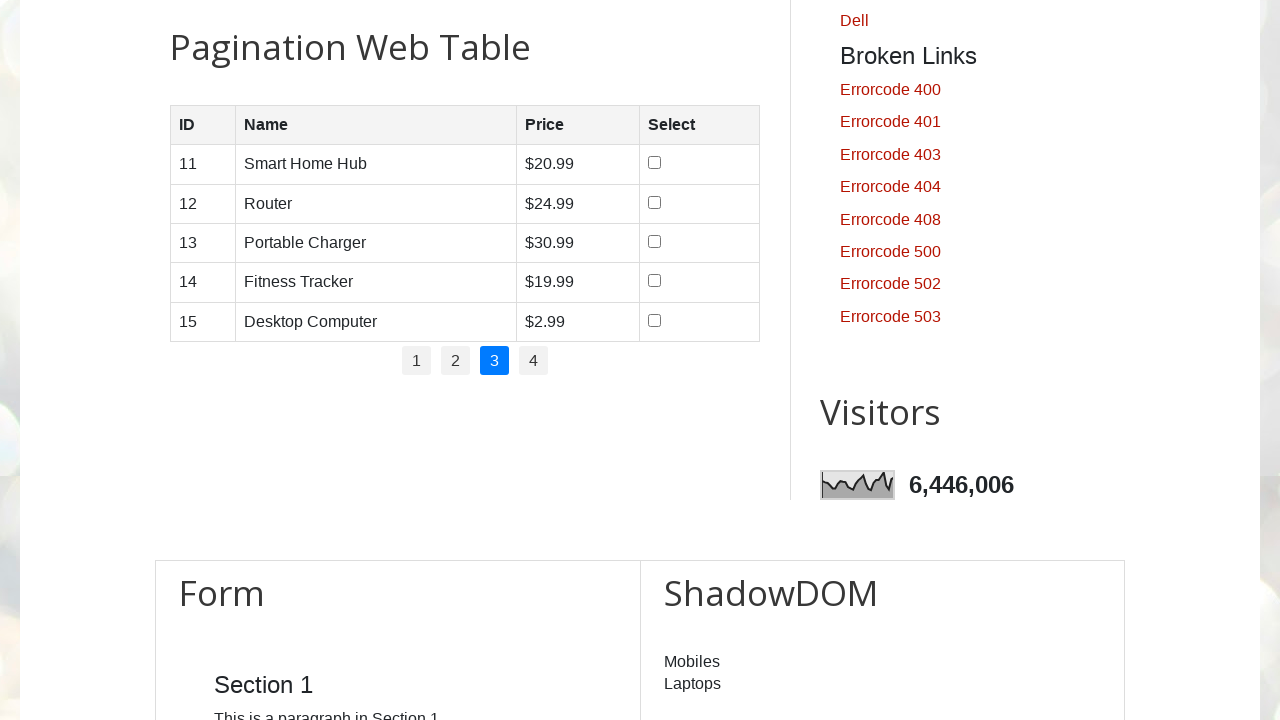

Clicked on page 4 in pagination at (534, 361) on xpath=//a[contains(@href, '#') and text()='4']
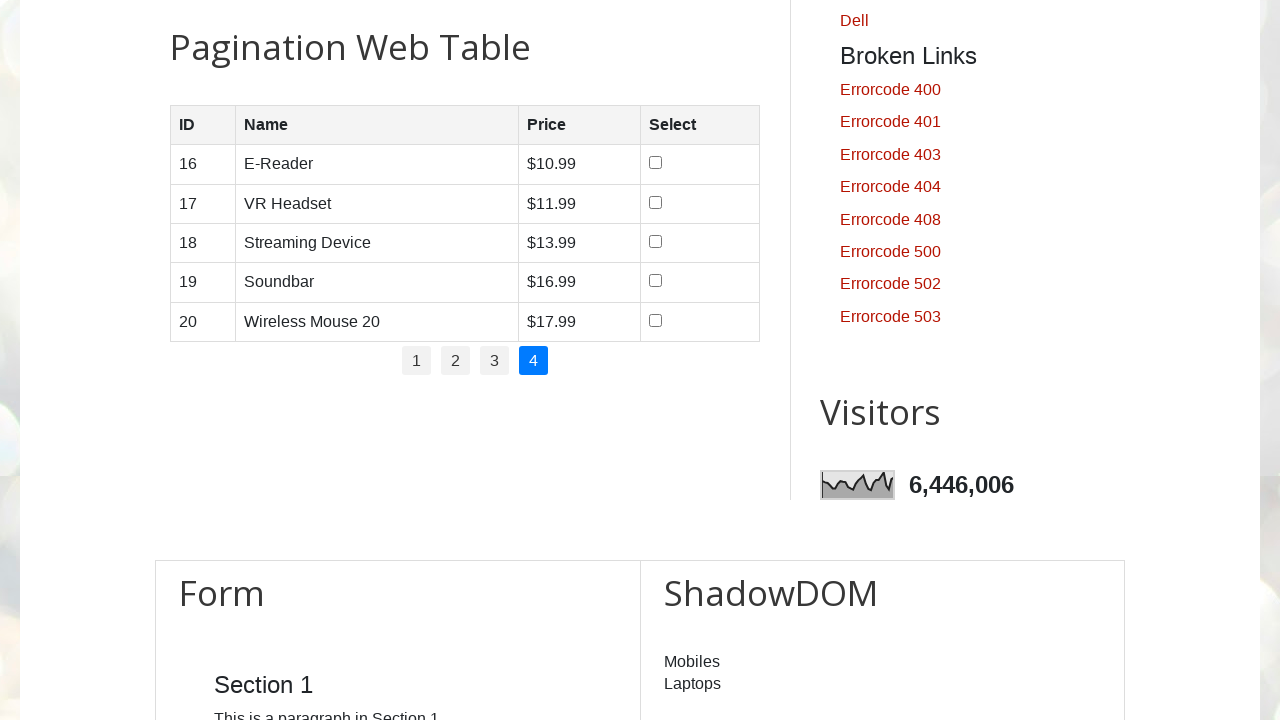

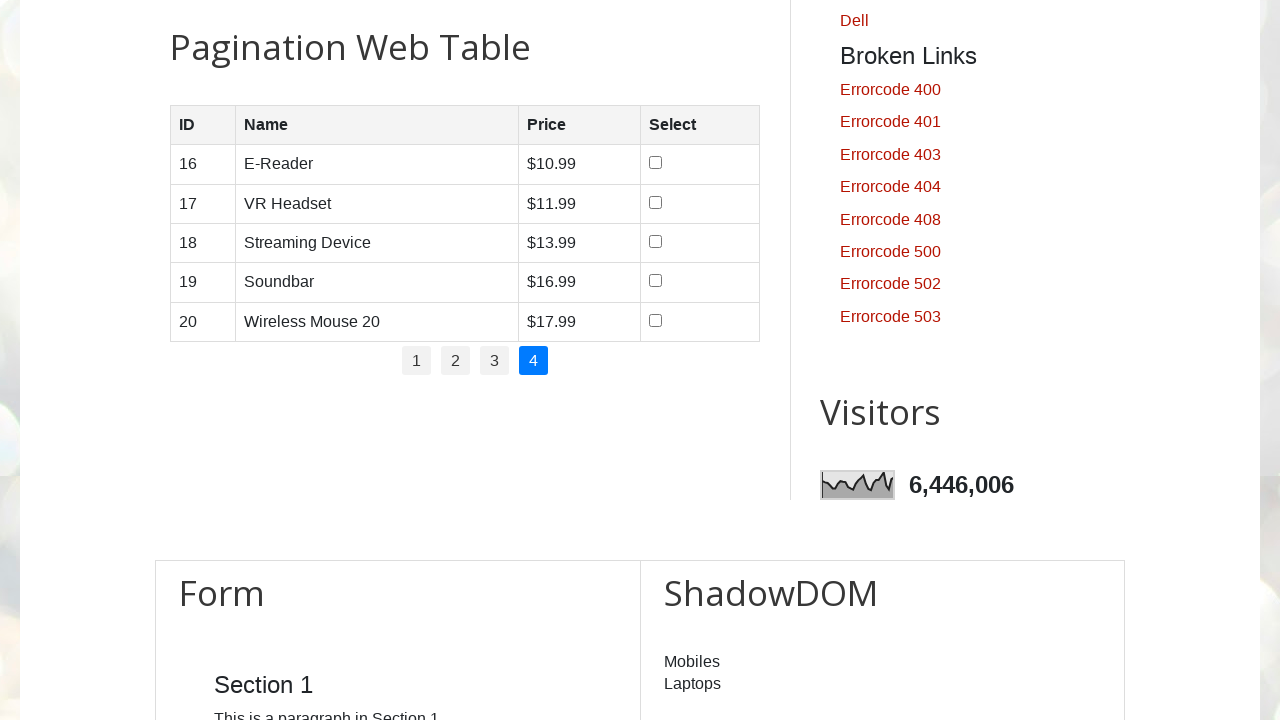